Tests form validation by entering an invalid email format and verifying the error styling is applied to the email field

Starting URL: https://demoqa.com/text-box

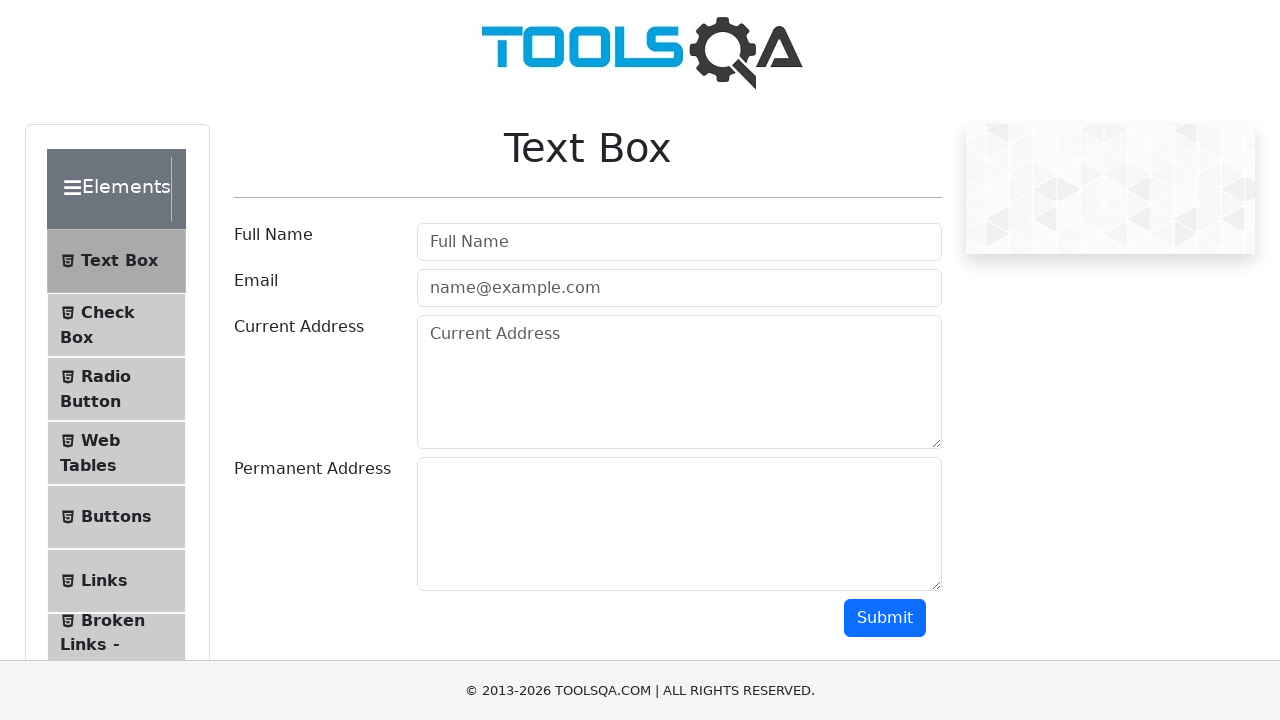

Filled email field with invalid value 'Corrupt' on #userEmail
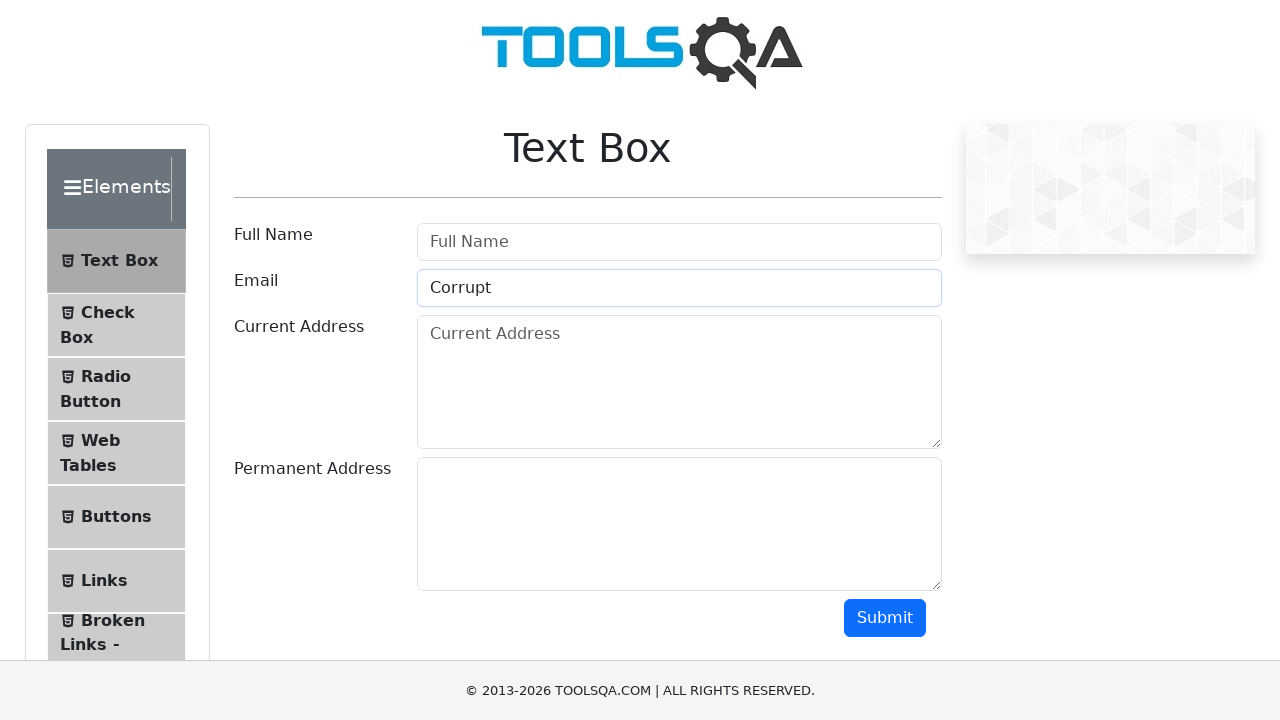

Scrolled down 400 pixels to make submit button visible
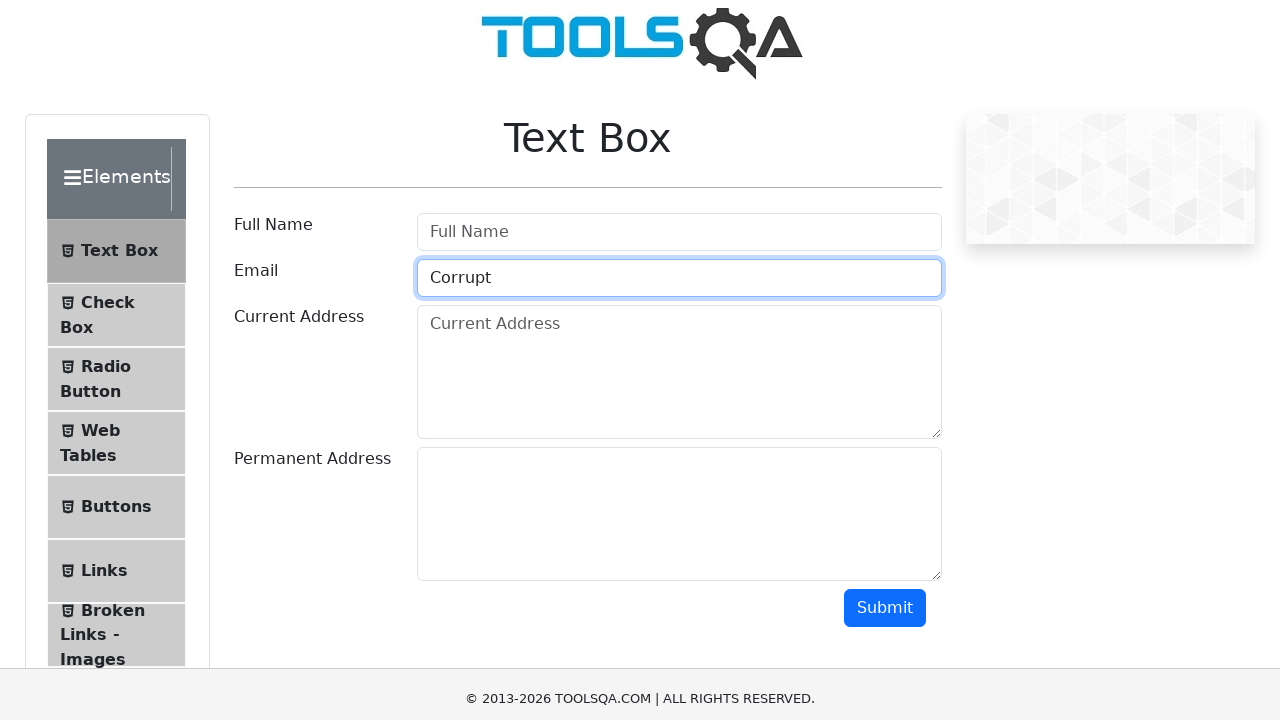

Clicked submit button at (885, 218) on #submit
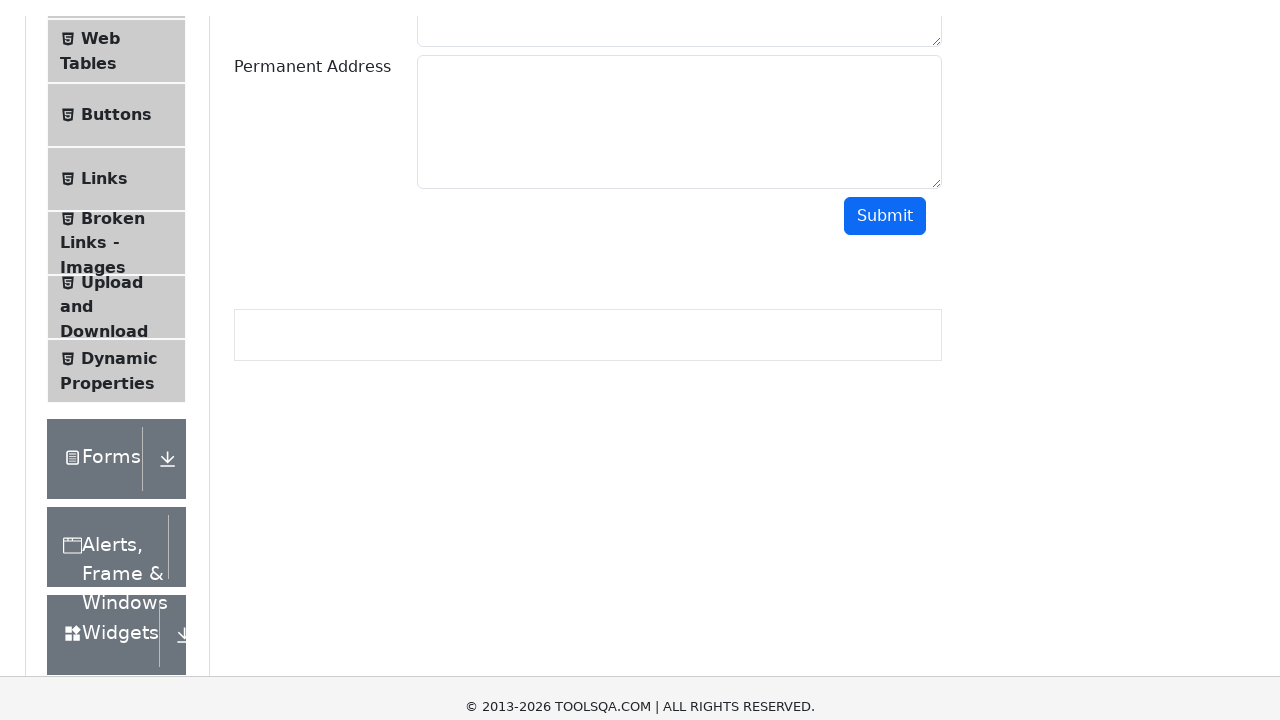

Email field error styling applied - validation failed as expected
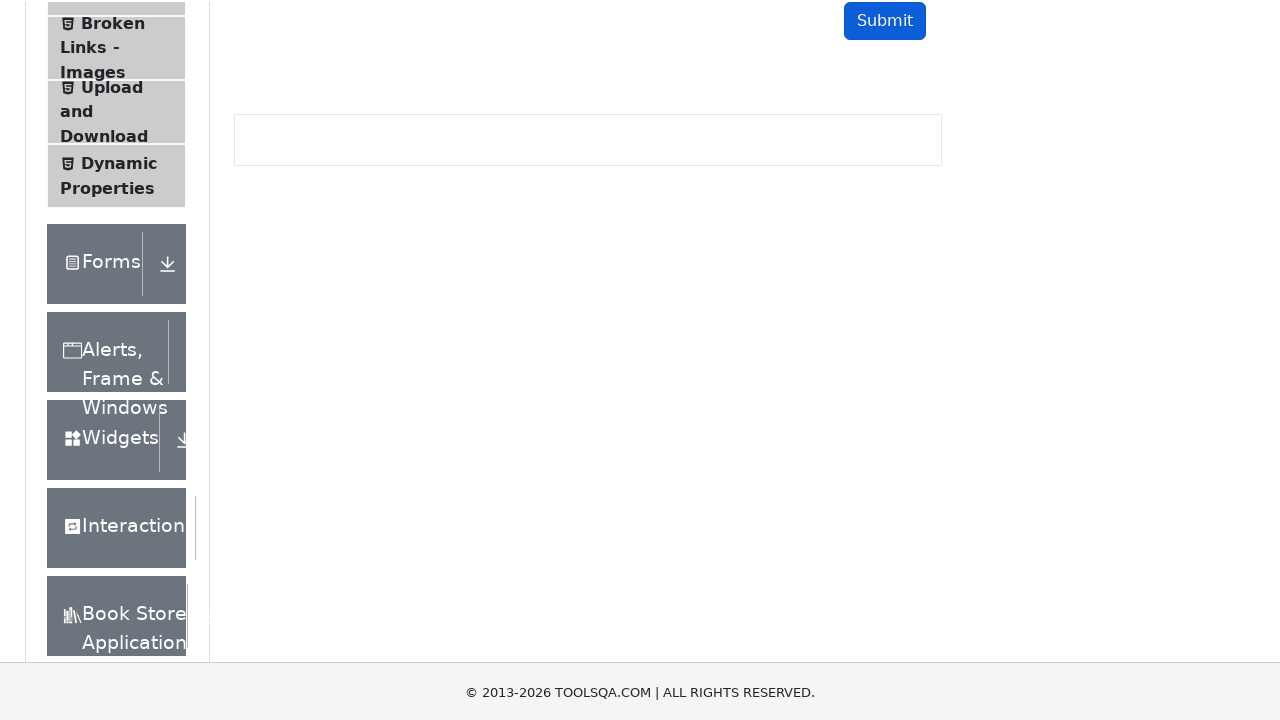

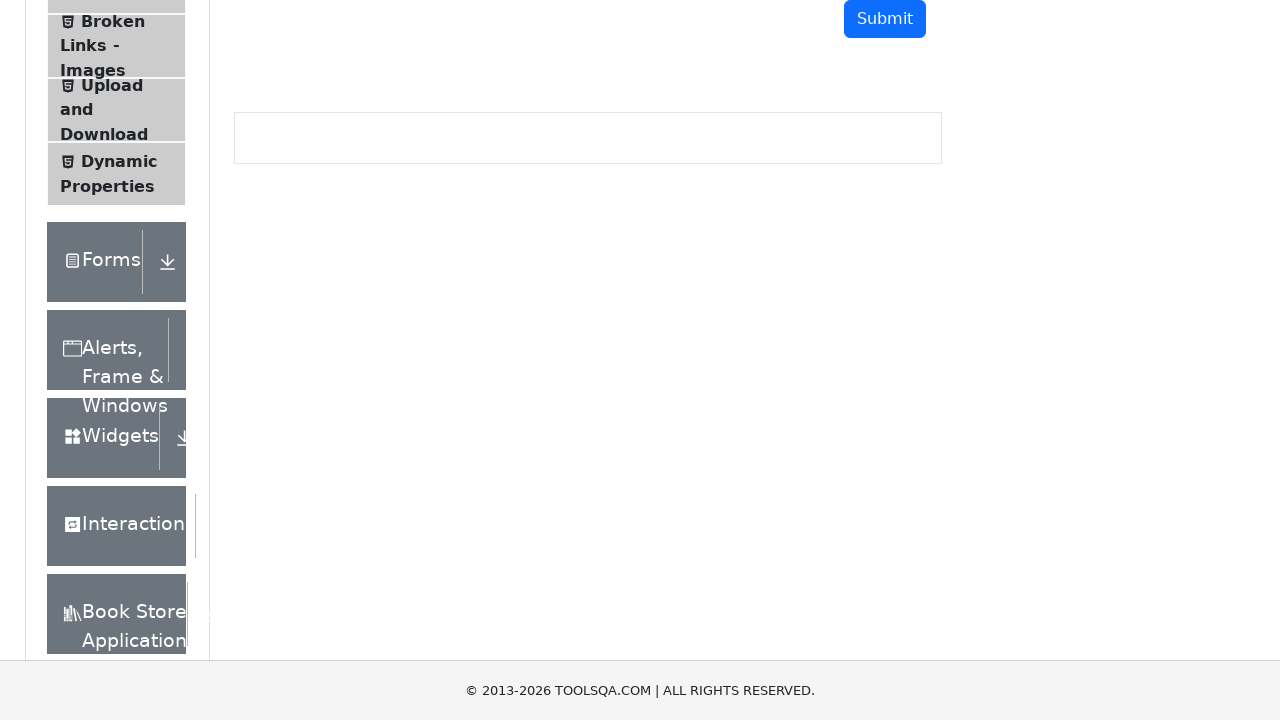